Tests that searching for a product by short name returns the same product on both the main page and the Top Deals page

Starting URL: https://rahulshettyacademy.com/seleniumPractise/#/

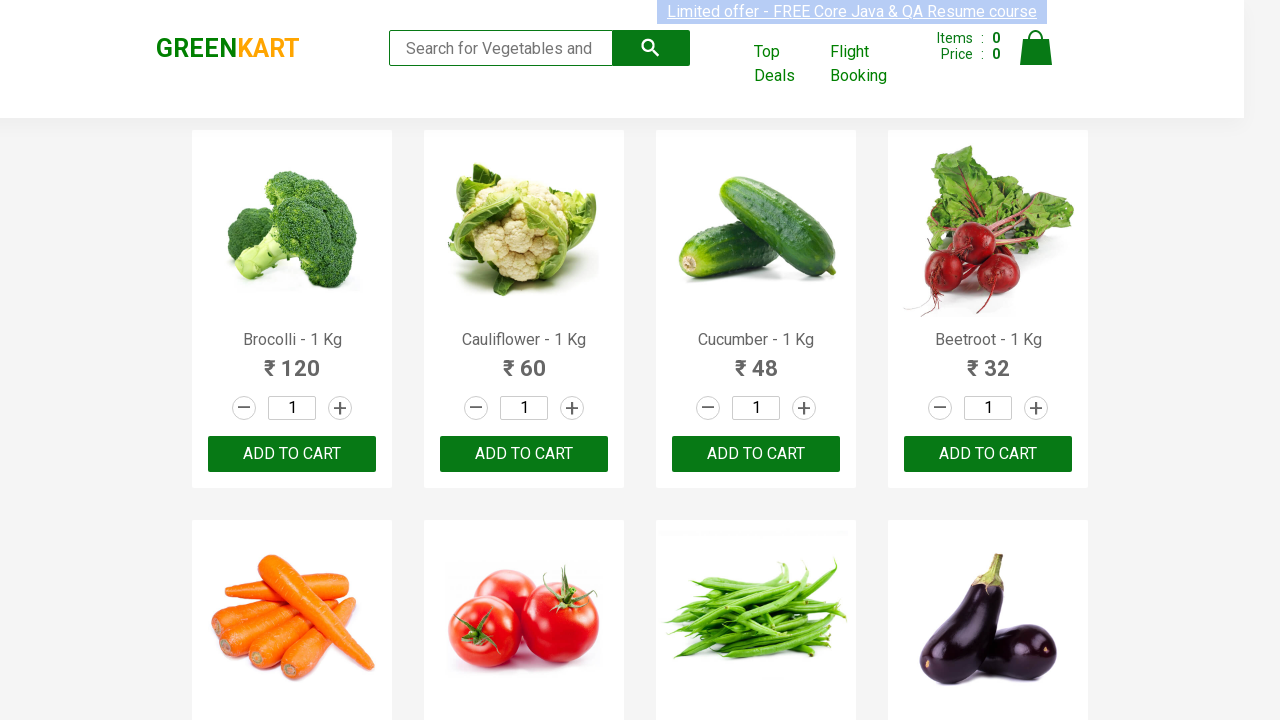

Filled search field with product short name 'Tom' on //input[@type='search']
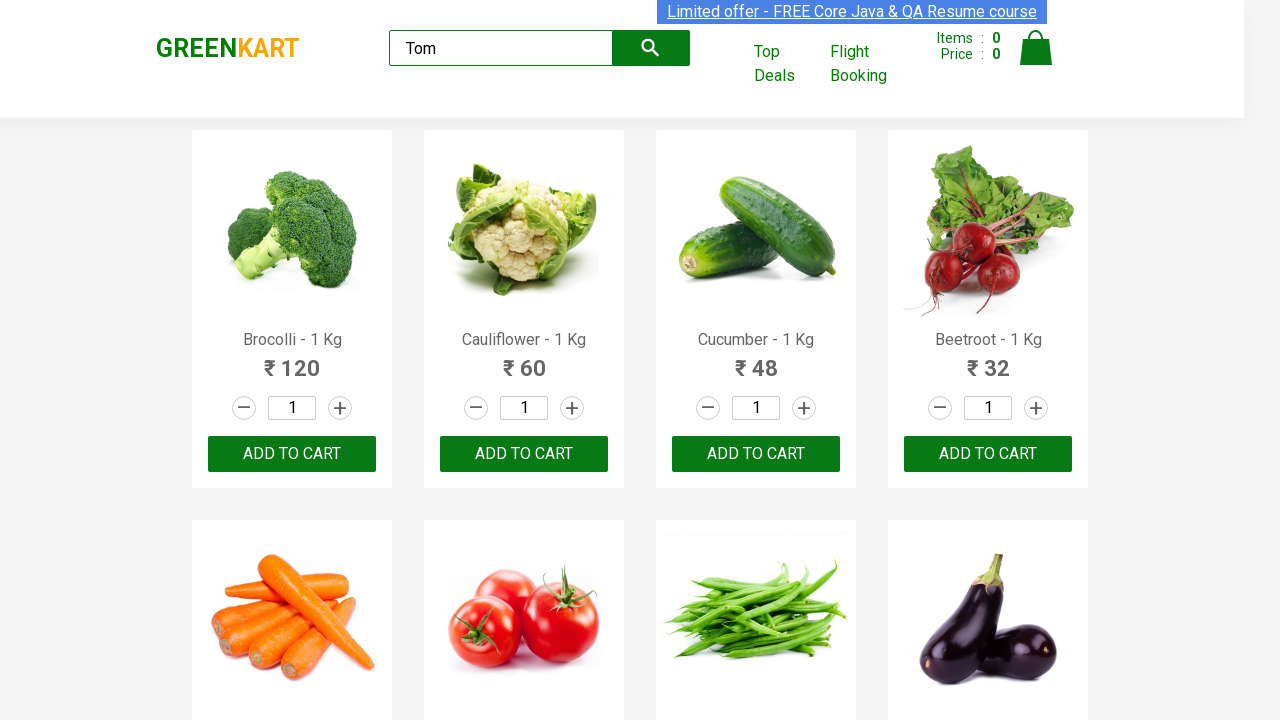

Waited 2.5 seconds for search results to load on main page
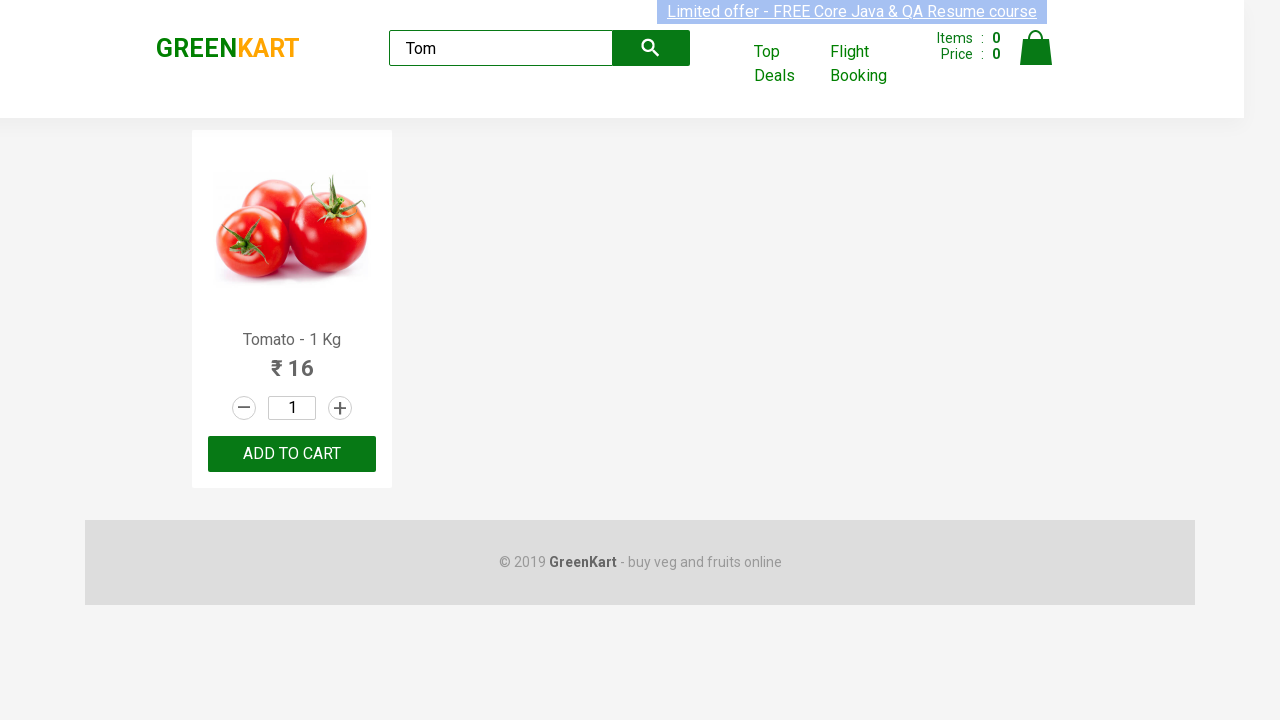

Retrieved product name from main page search results
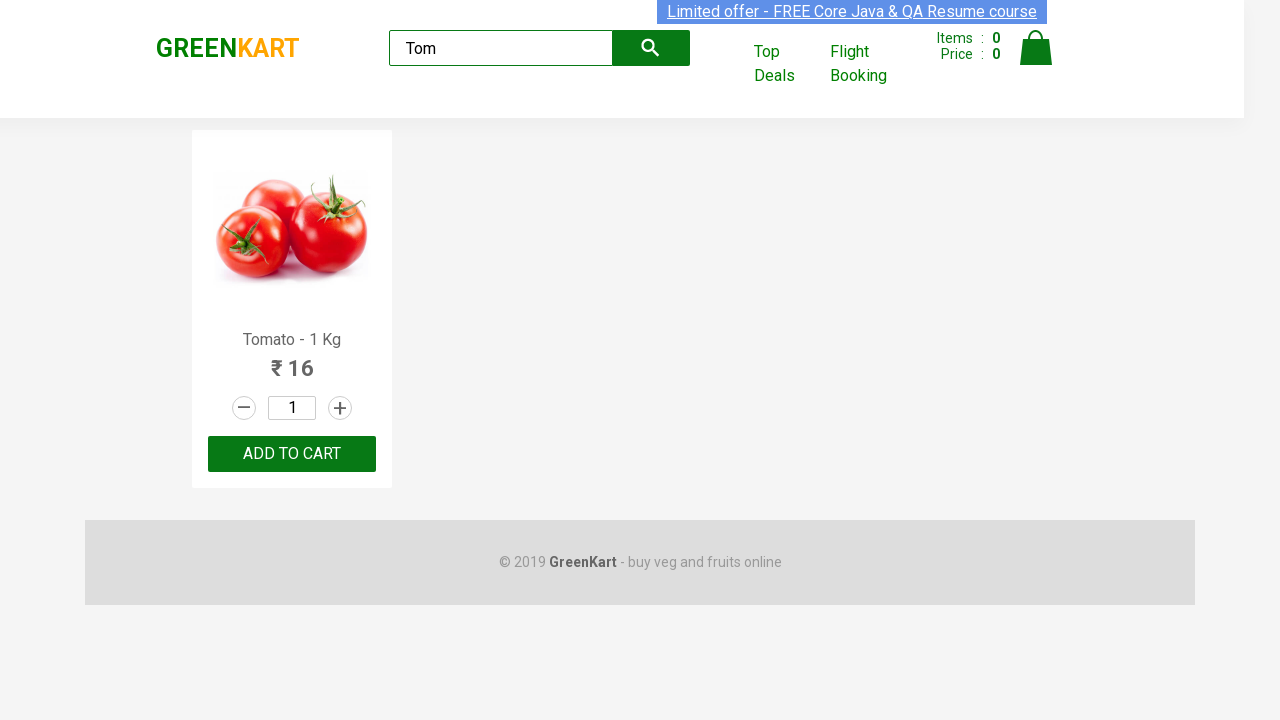

Extracted and cleaned product name from full text
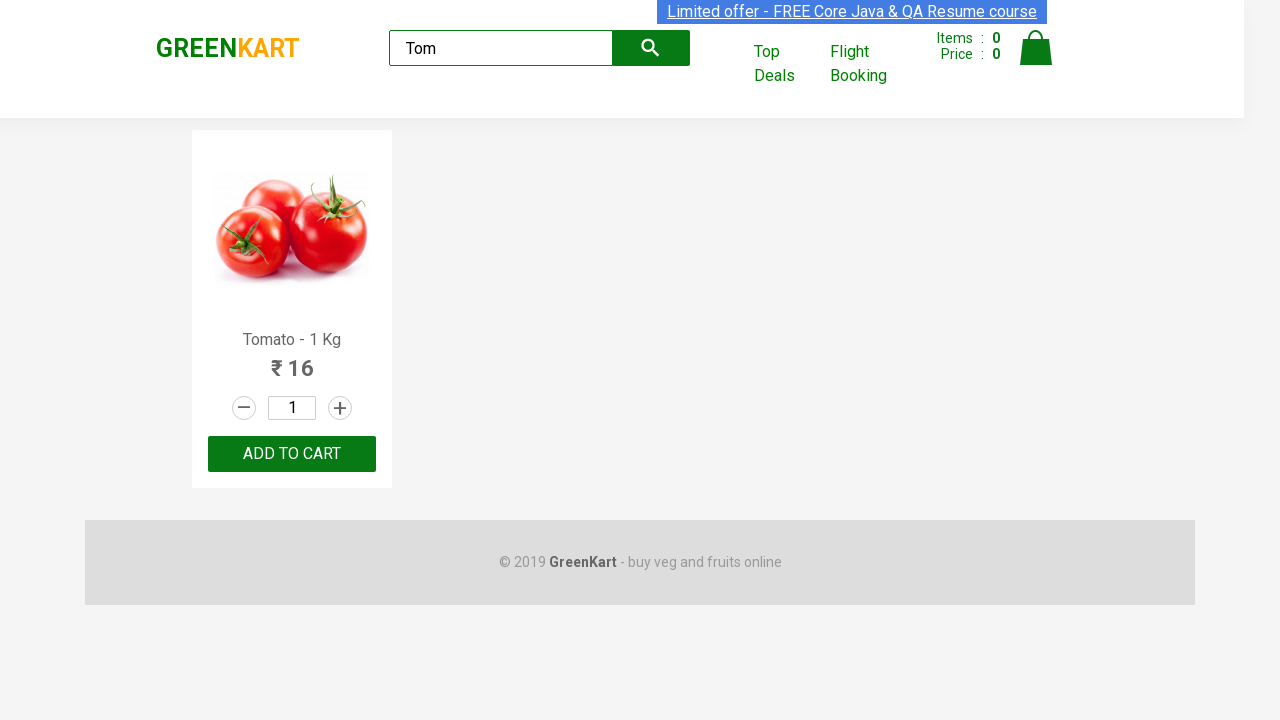

Clicked on Top Deals link to navigate to new page at (787, 64) on text=Top Deals
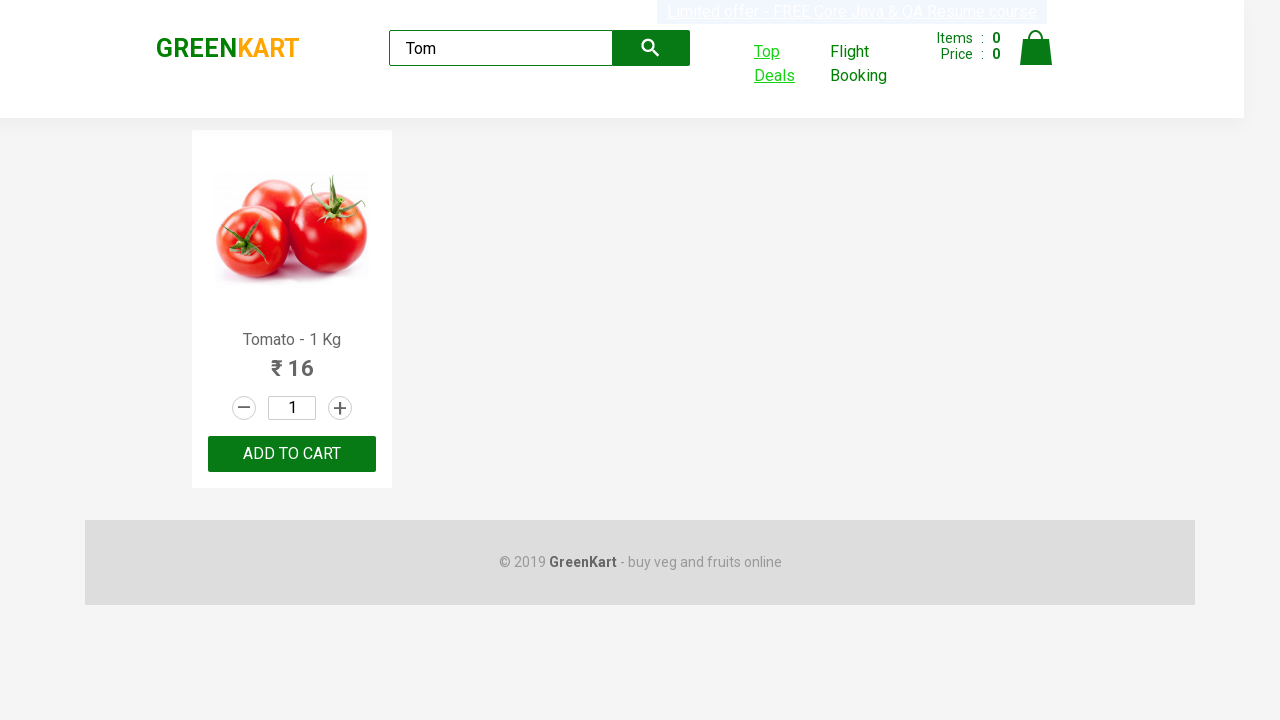

Clicked Top Deals again to open in new window/tab at (787, 64) on text=Top Deals
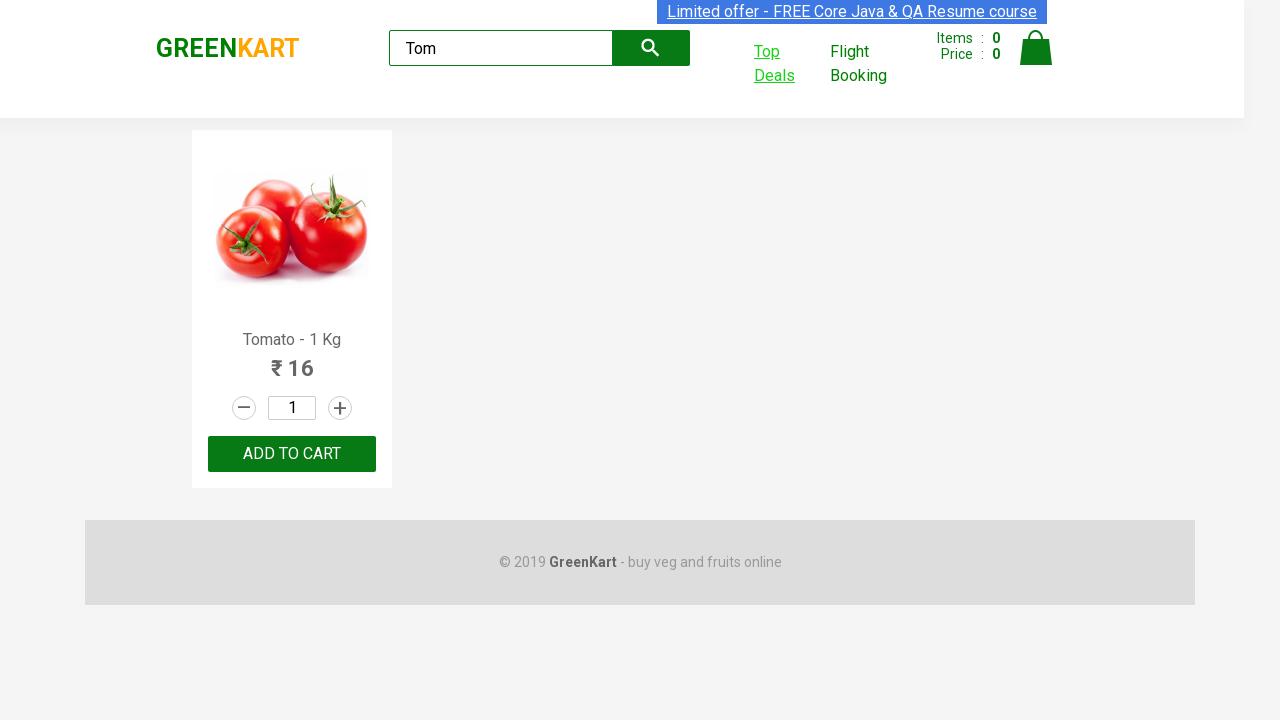

Switched context to new Top Deals page/tab
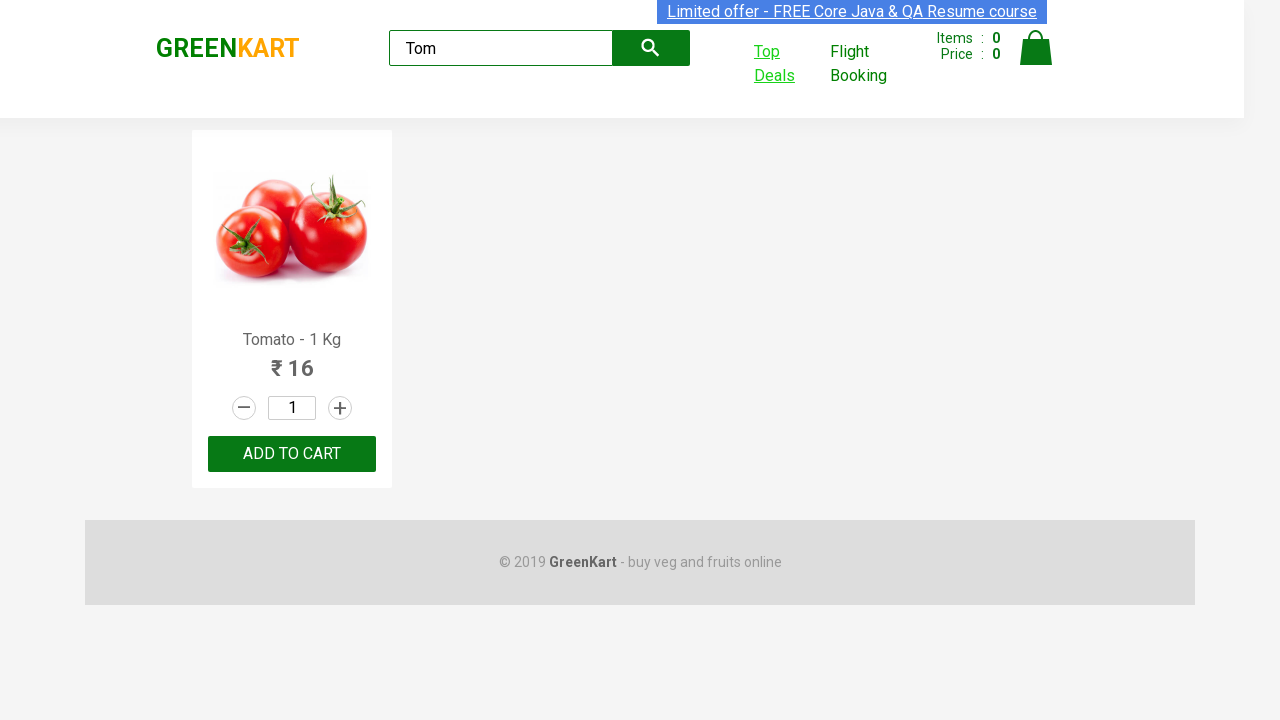

Filled search field with product short name 'Tom' on Top Deals page on //input[@type='search']
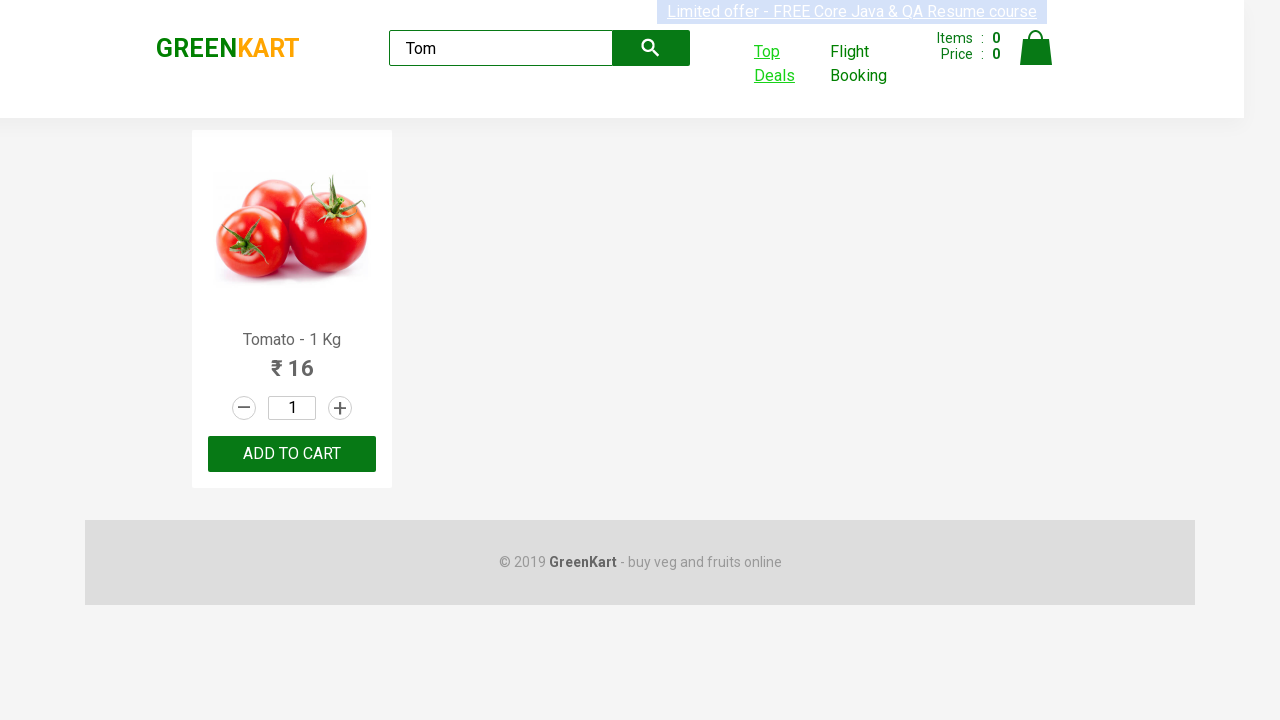

Waited 2.5 seconds for search results to load on Top Deals page
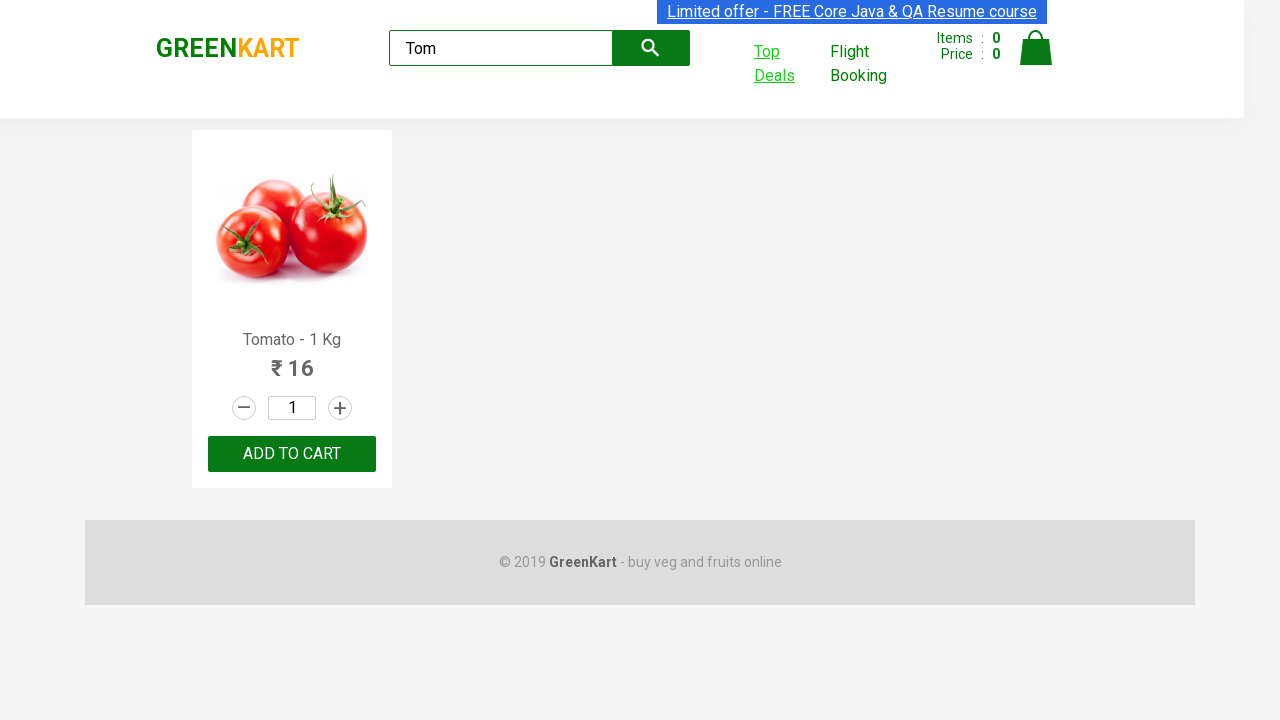

Retrieved product name from Top Deals page search results
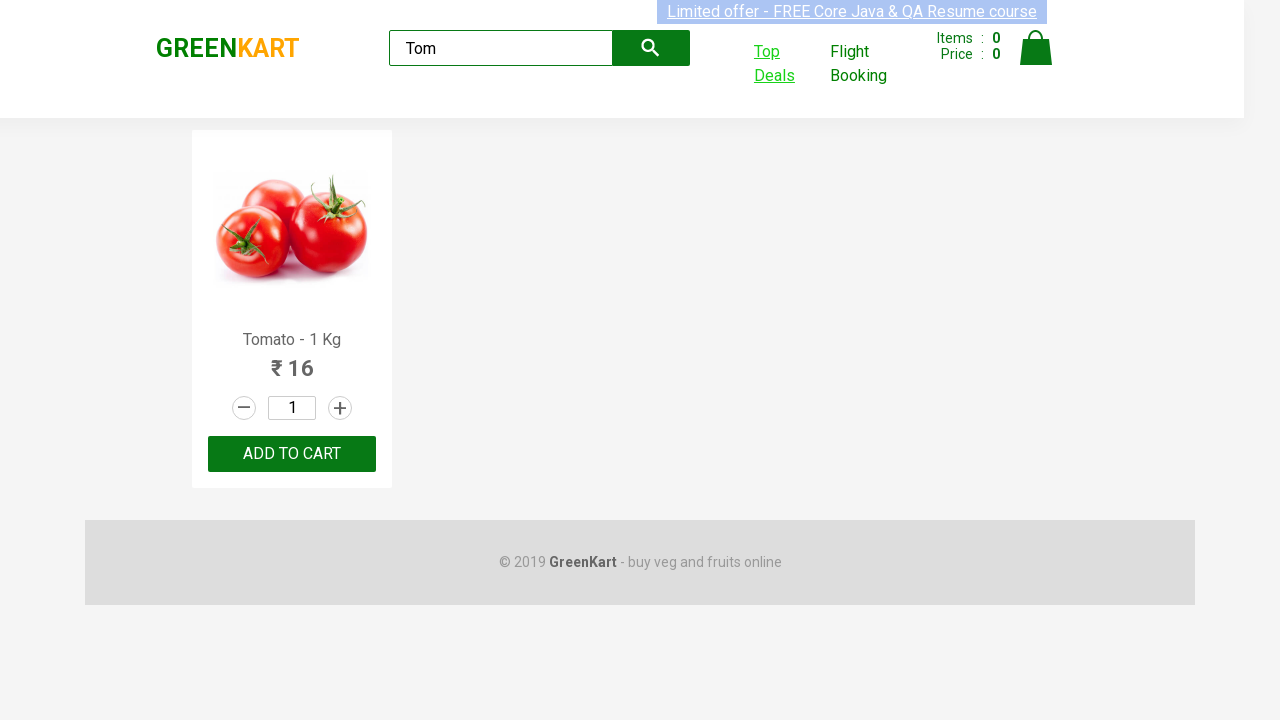

Verified that products match: main page 'Tomato' equals Top Deals 'Tomato'
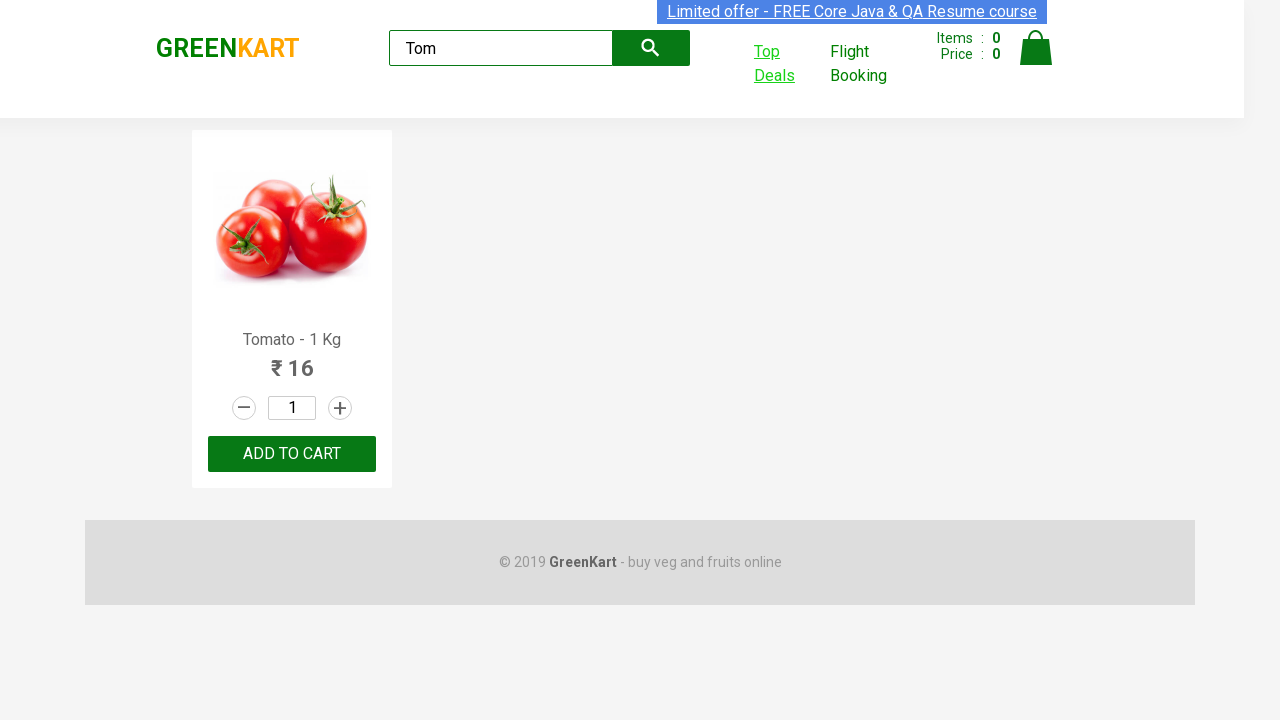

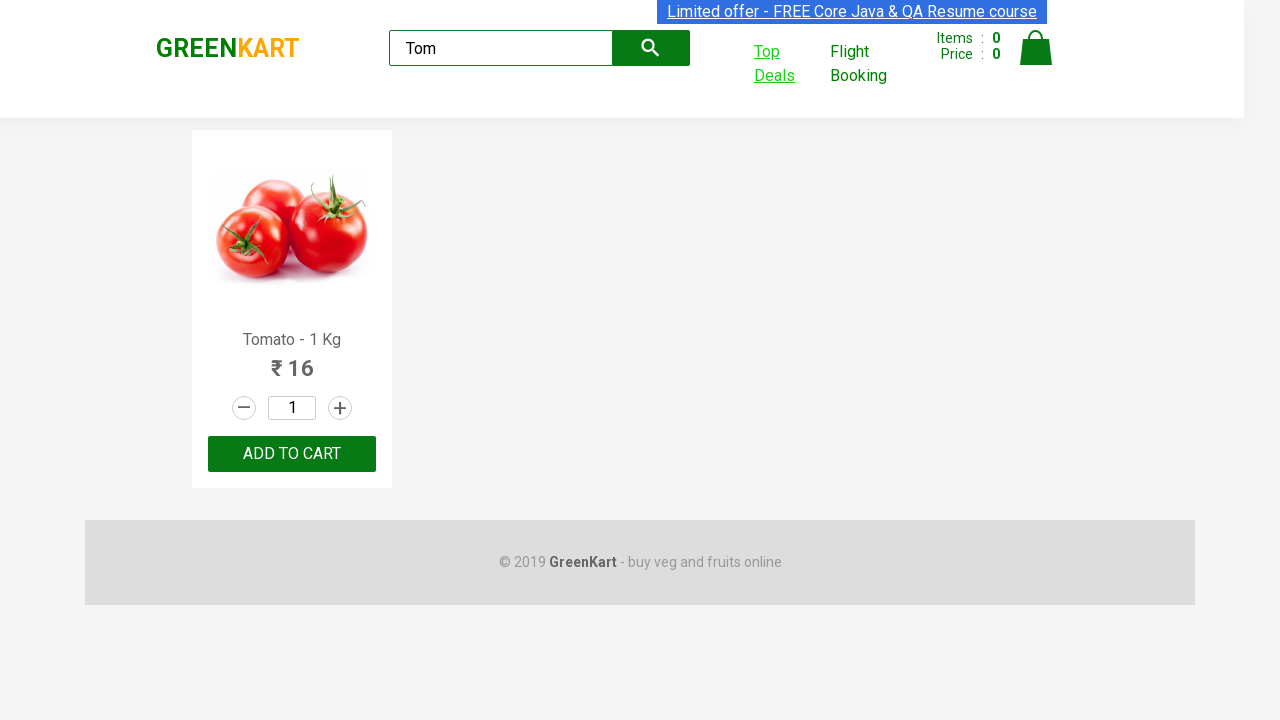